Tests checkbox selection functionality by checking the state of two checkboxes and ensuring both are selected

Starting URL: https://the-internet.herokuapp.com/checkboxes

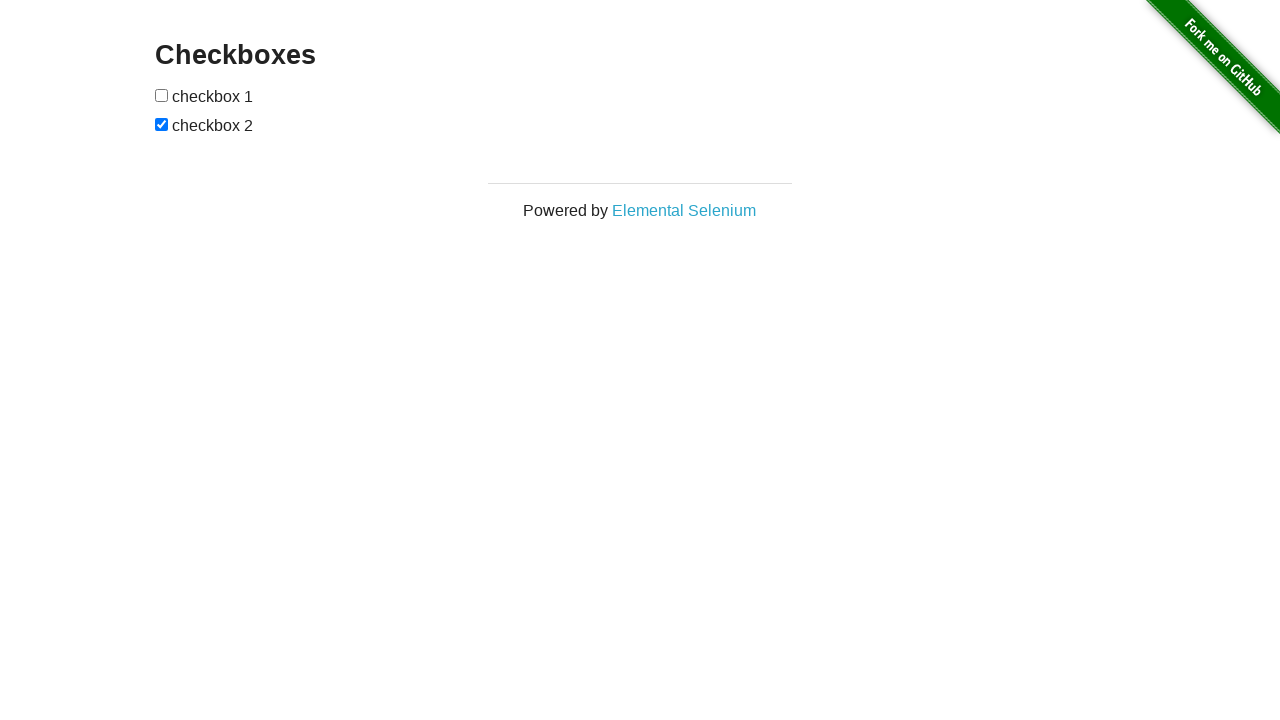

Located first checkbox element
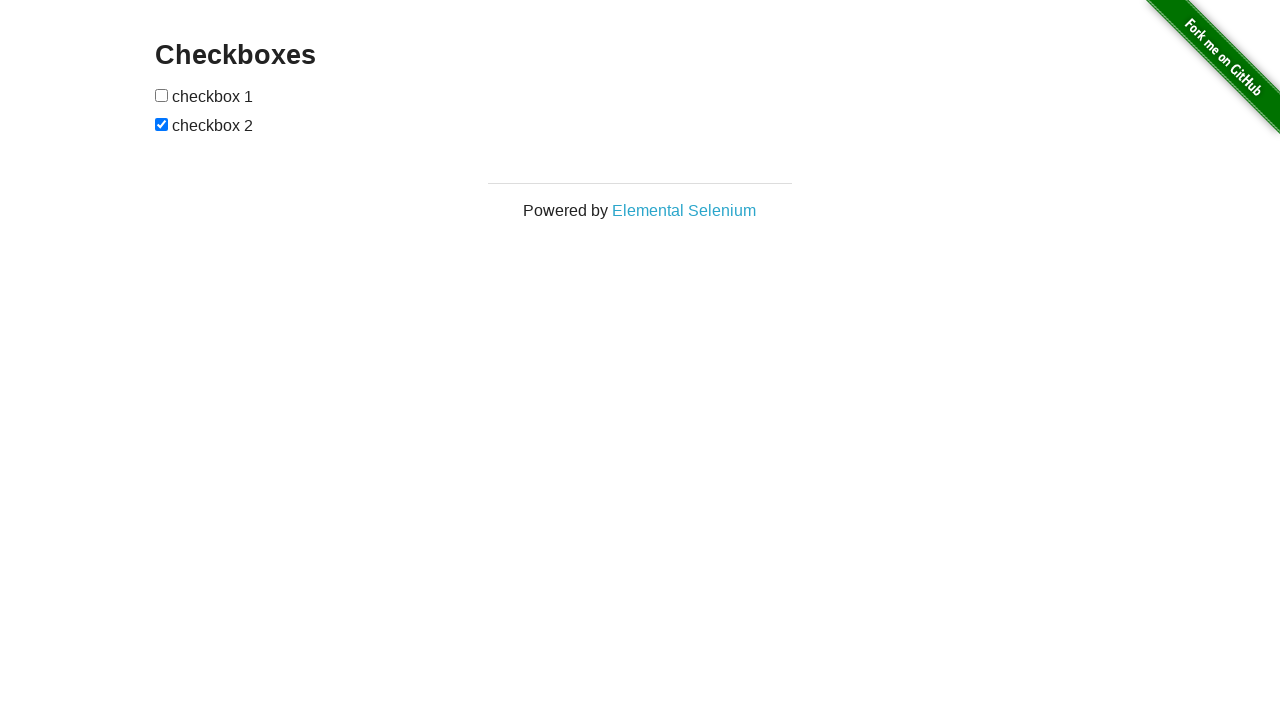

Located second checkbox element
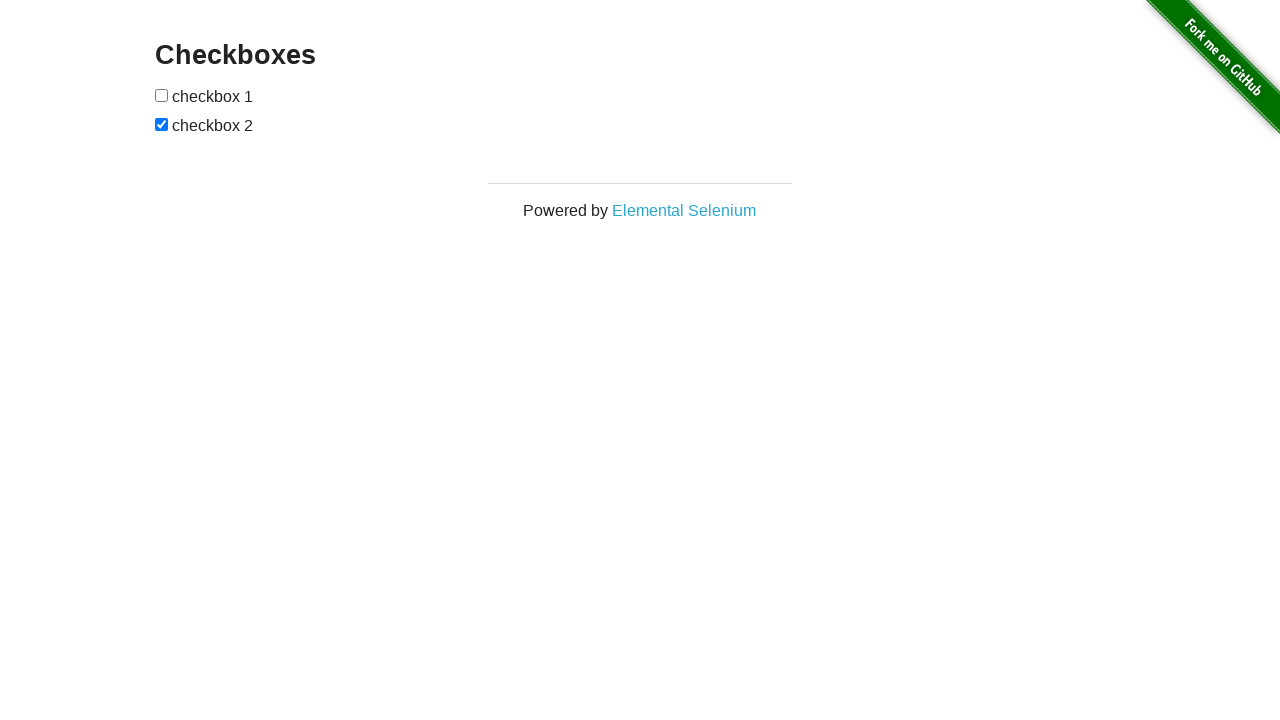

Verified first checkbox is not checked
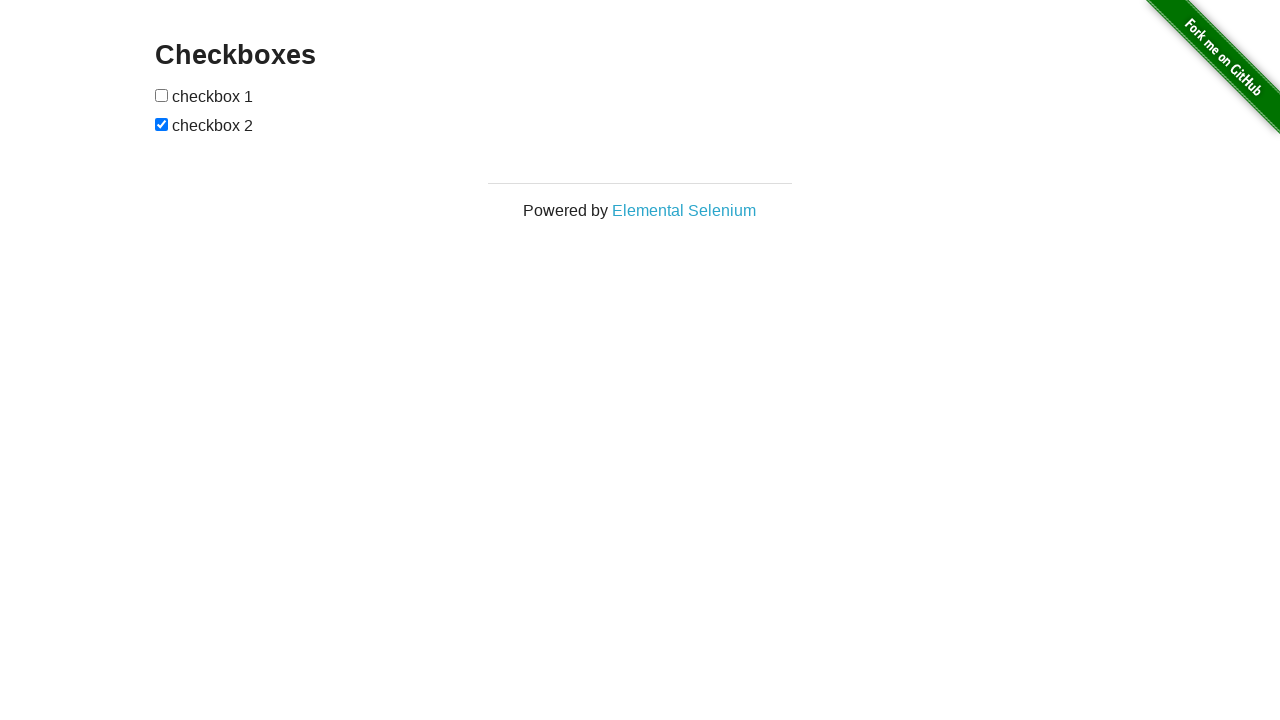

Checked the first checkbox at (162, 95) on #checkboxes input:nth-of-type(1)
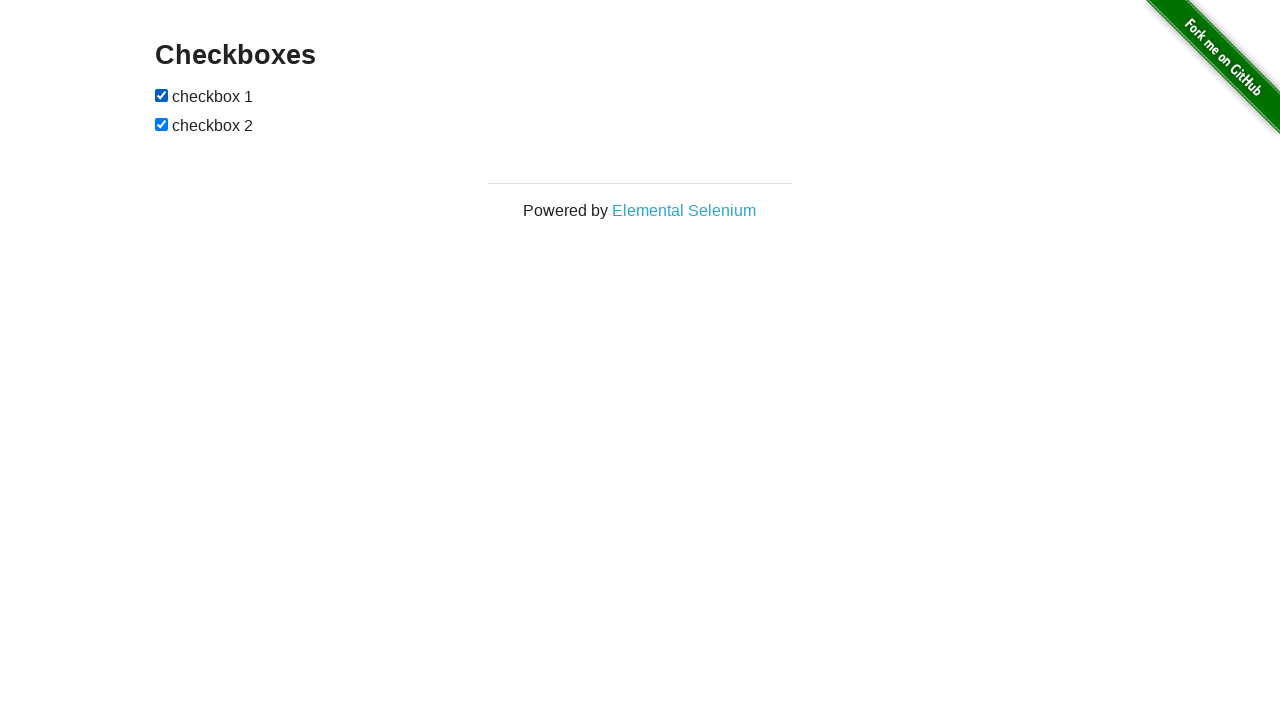

Second checkbox was already checked
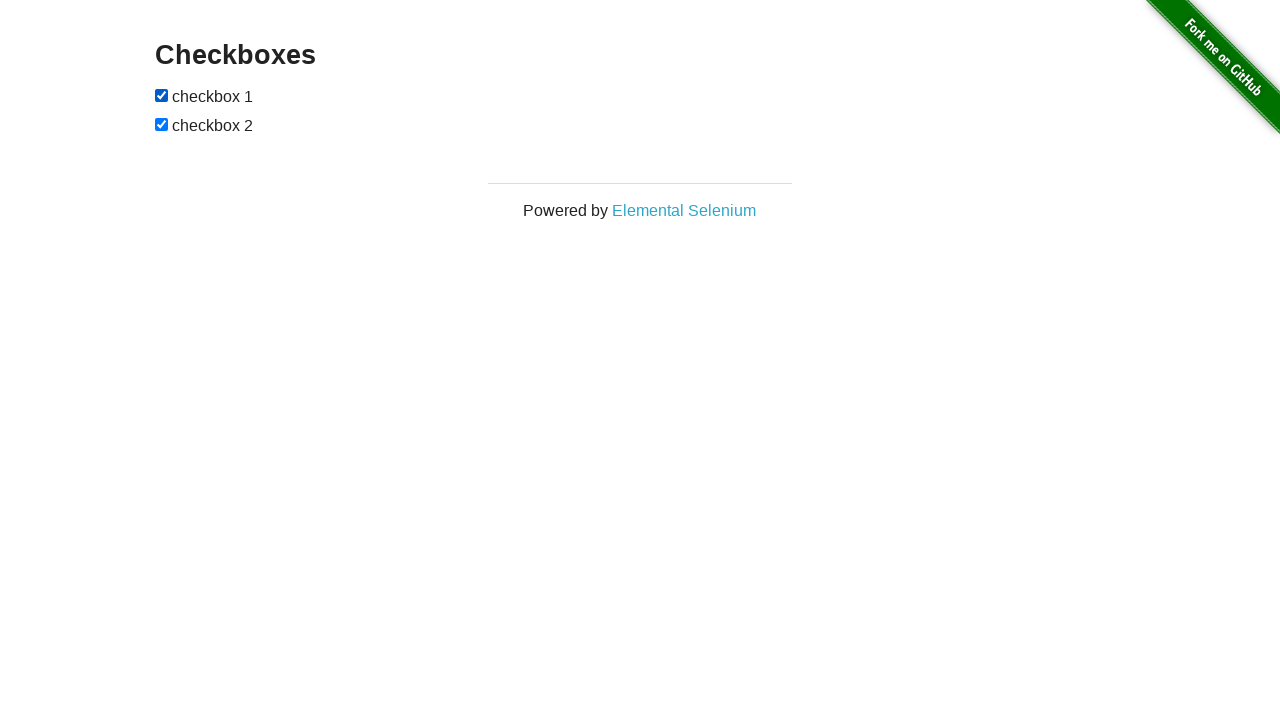

Asserted that first checkbox is selected
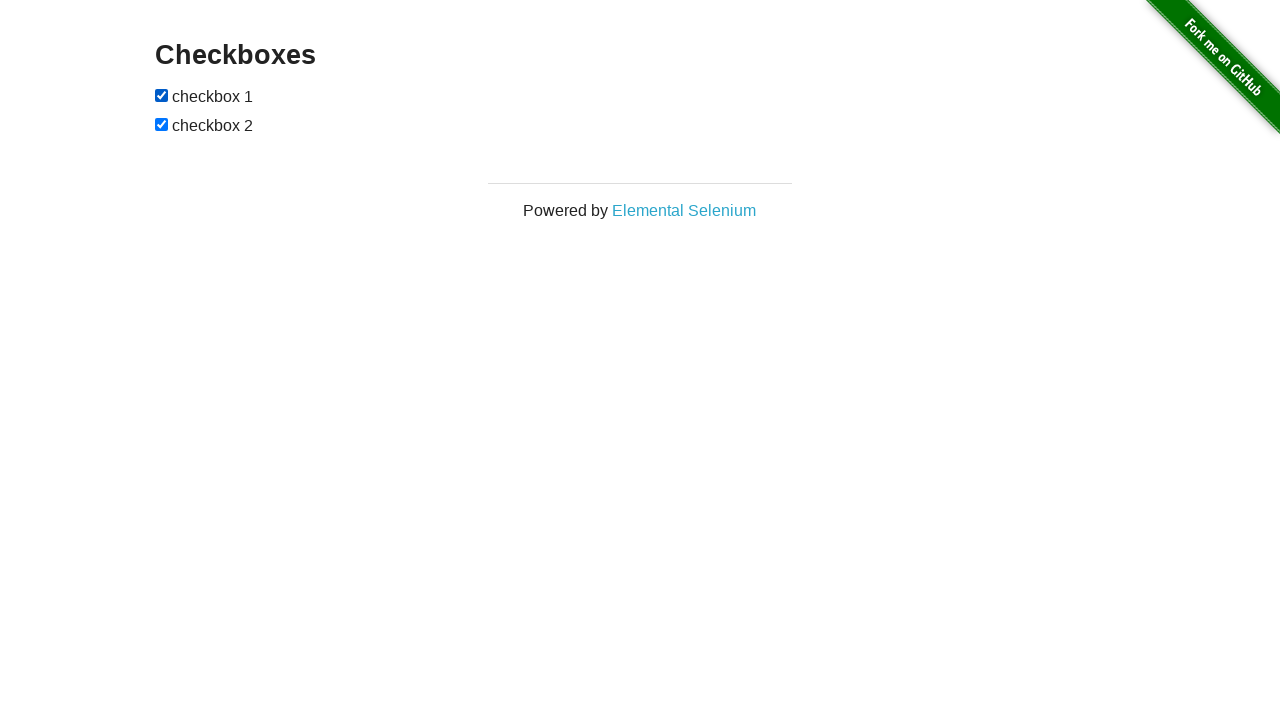

Asserted that second checkbox is selected
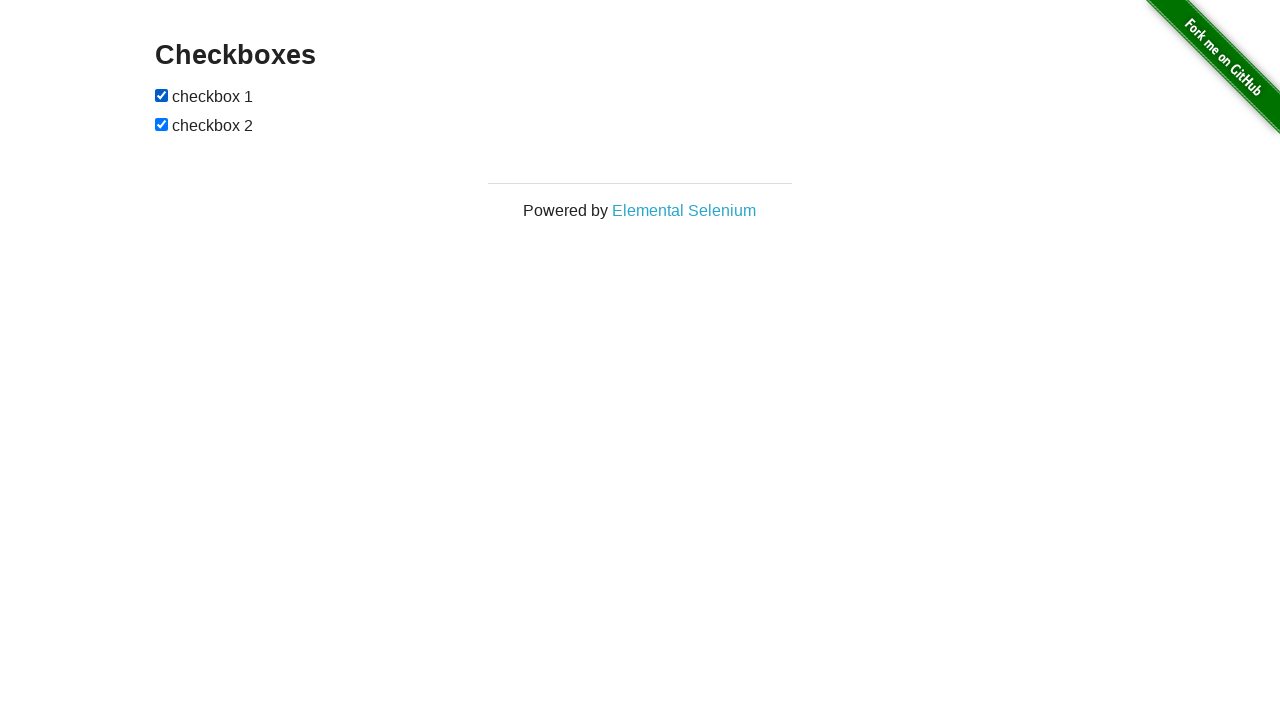

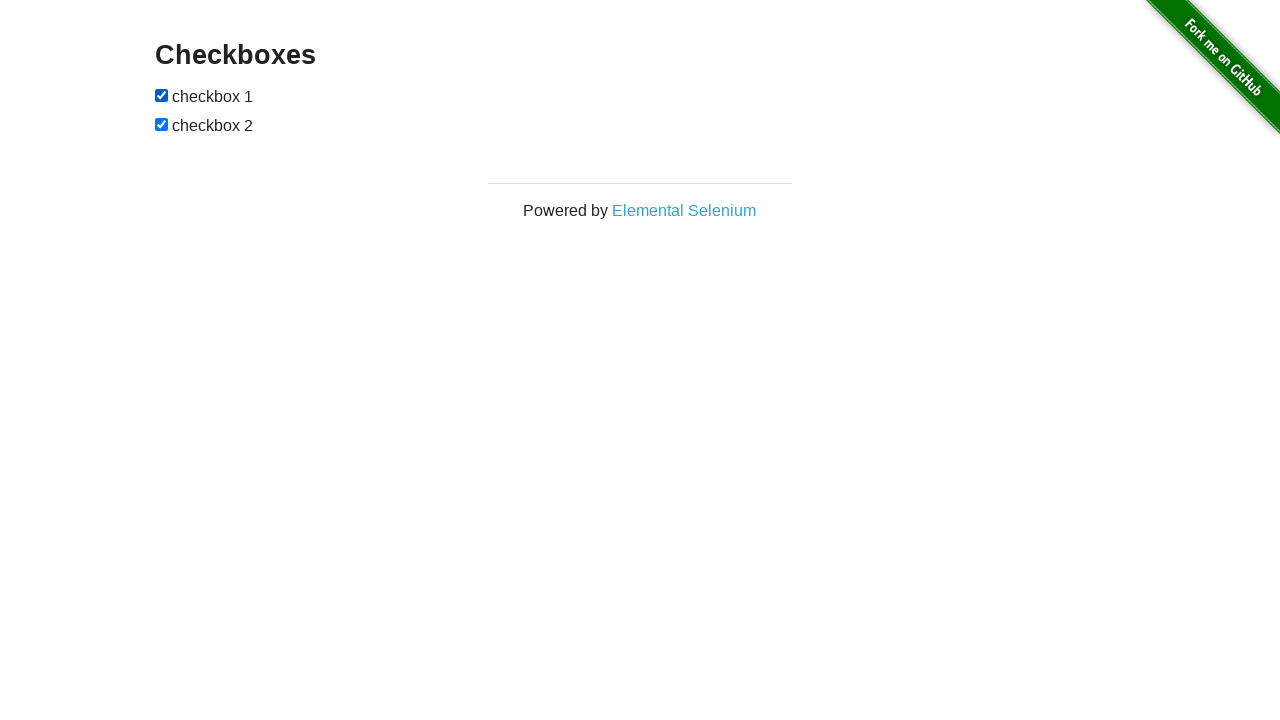